Navigates to text box page, clears the Full Name field, submits the form, and verifies no name output is displayed.

Starting URL: https://demoqa.com/elements

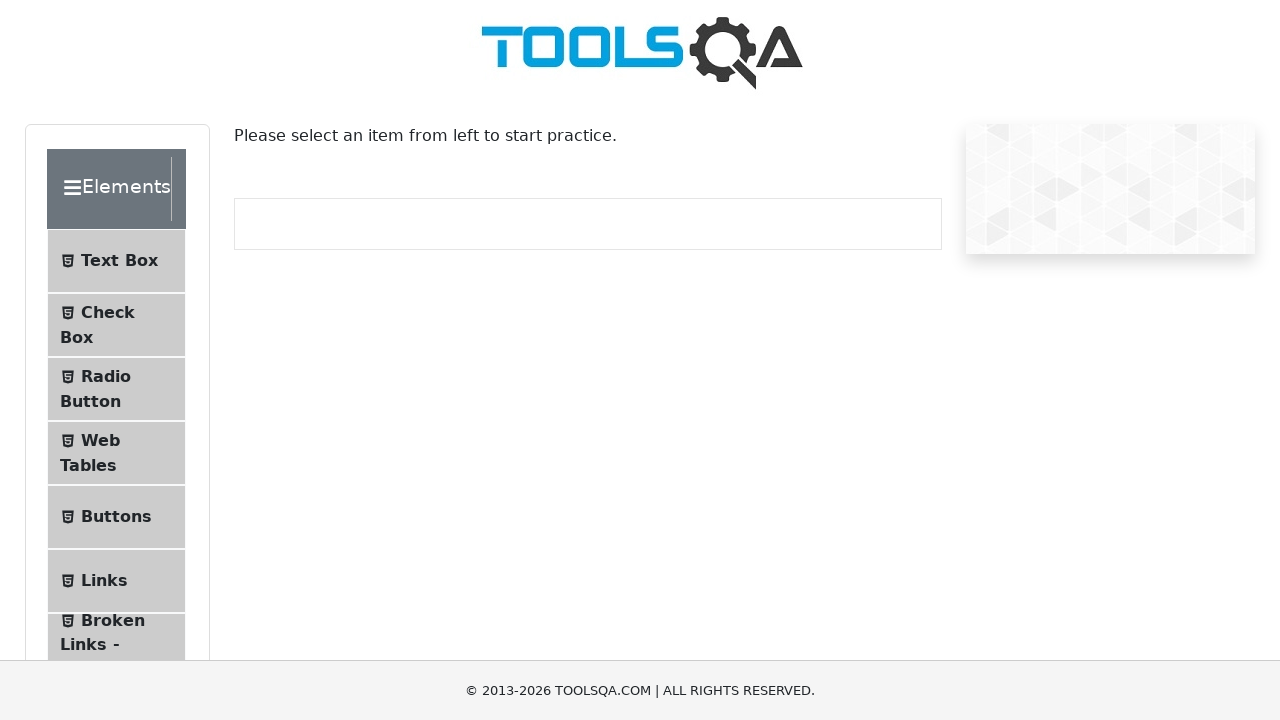

Clicked on Text Box menu item at (119, 261) on internal:text="Text Box"i
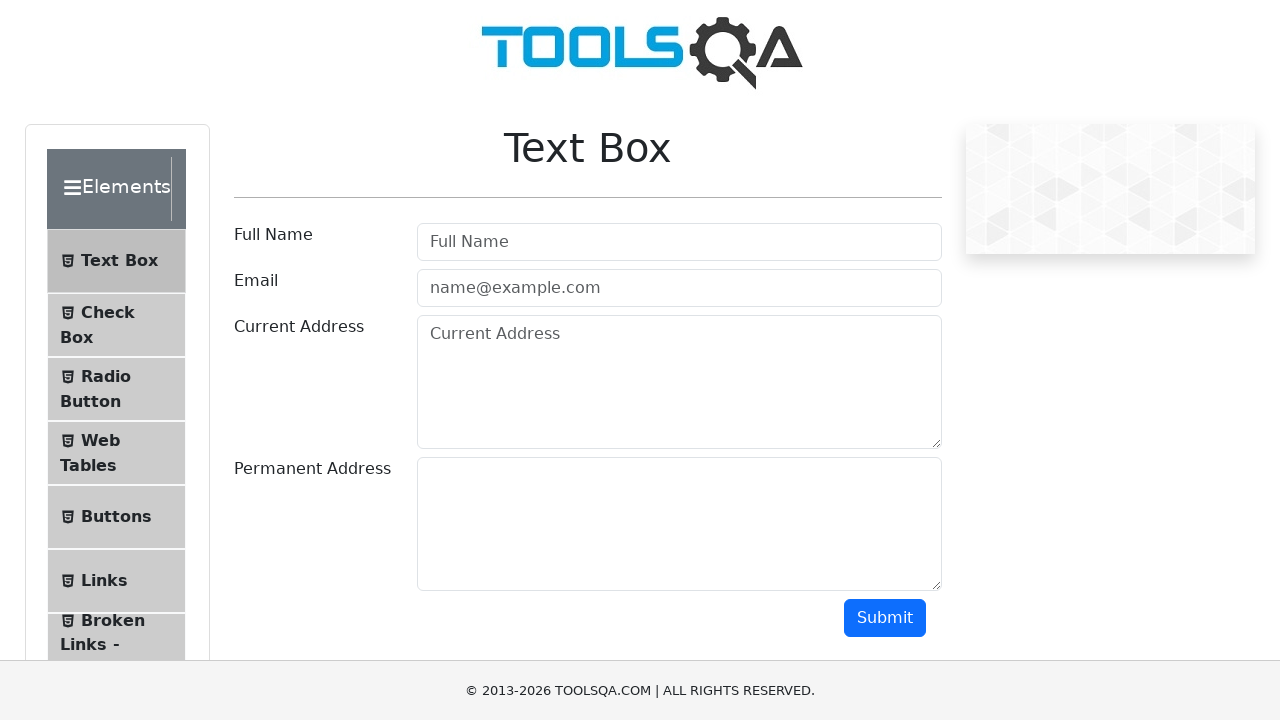

Navigated to text-box page
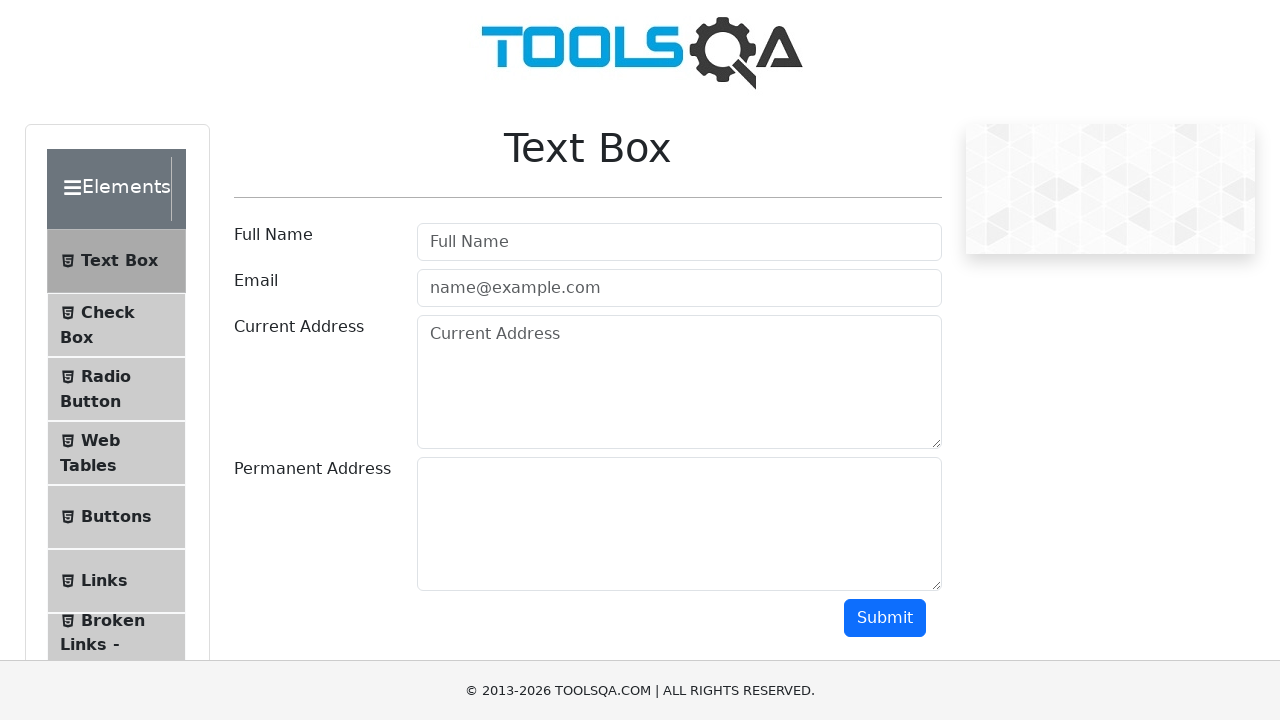

Cleared the Full Name field on internal:attr=[placeholder="Full Name"i]
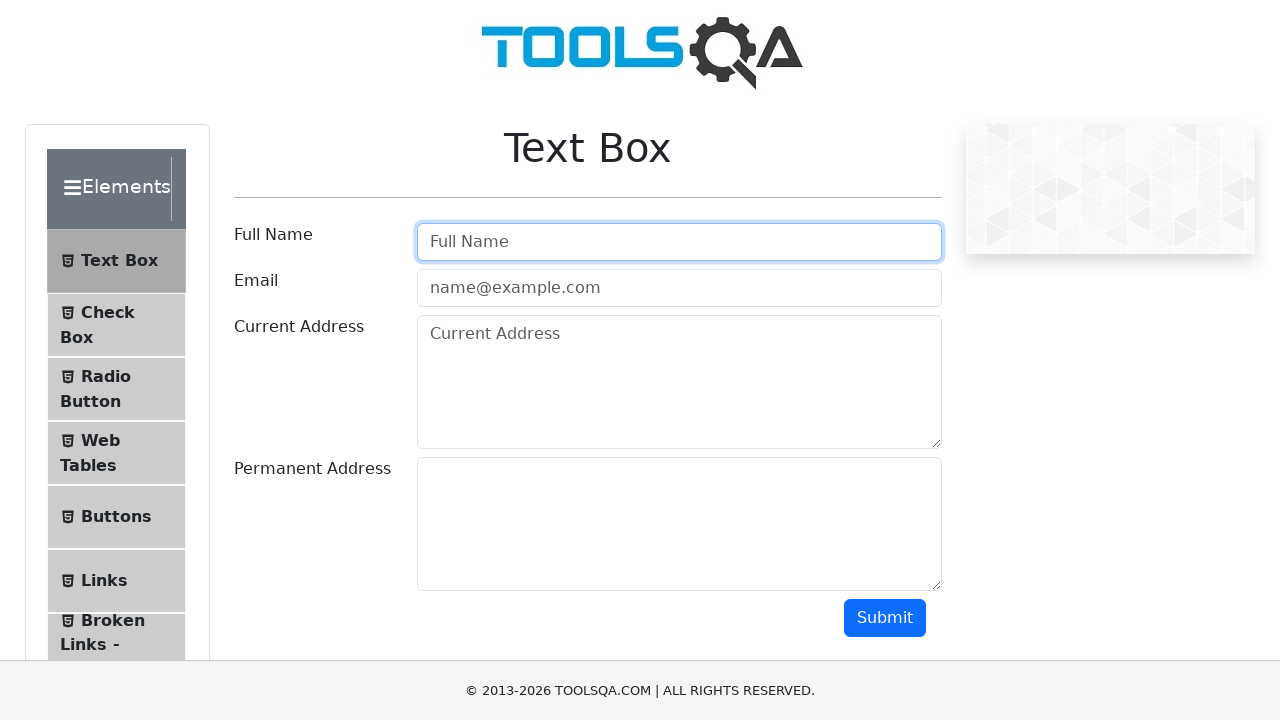

Clicked Submit button at (885, 618) on internal:role=button[name="Submit"i]
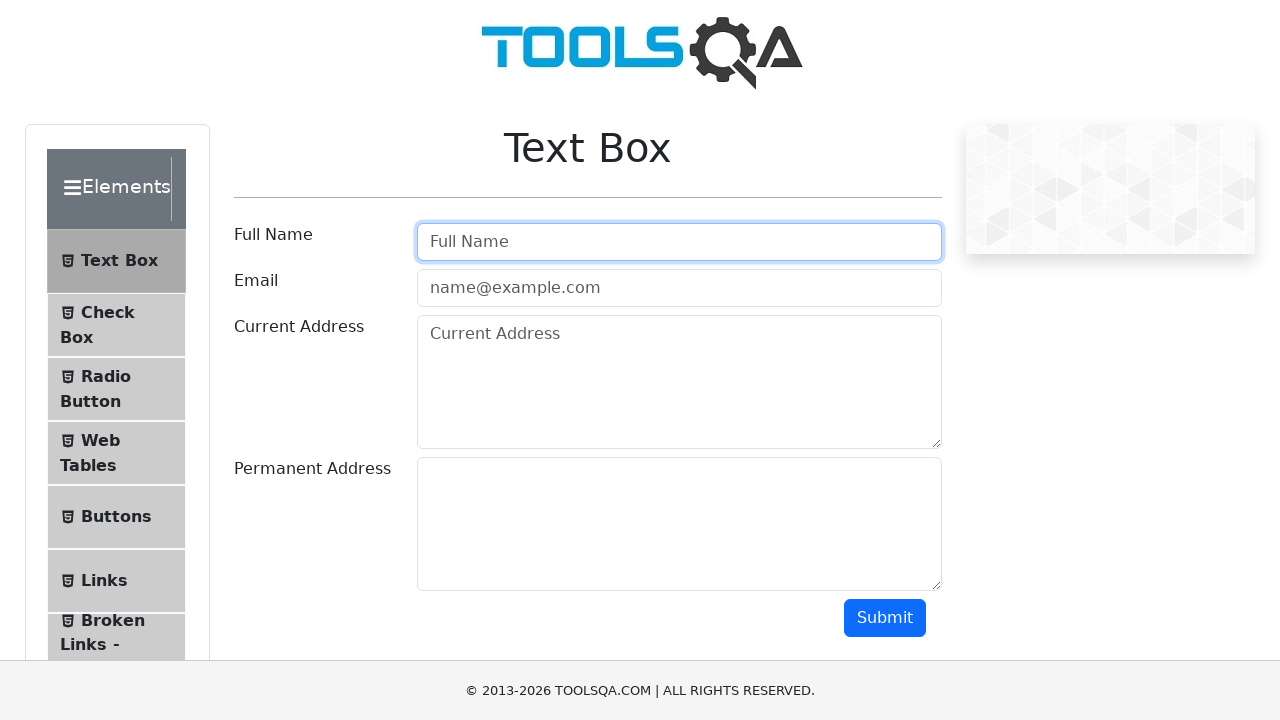

Verified Name output is hidden
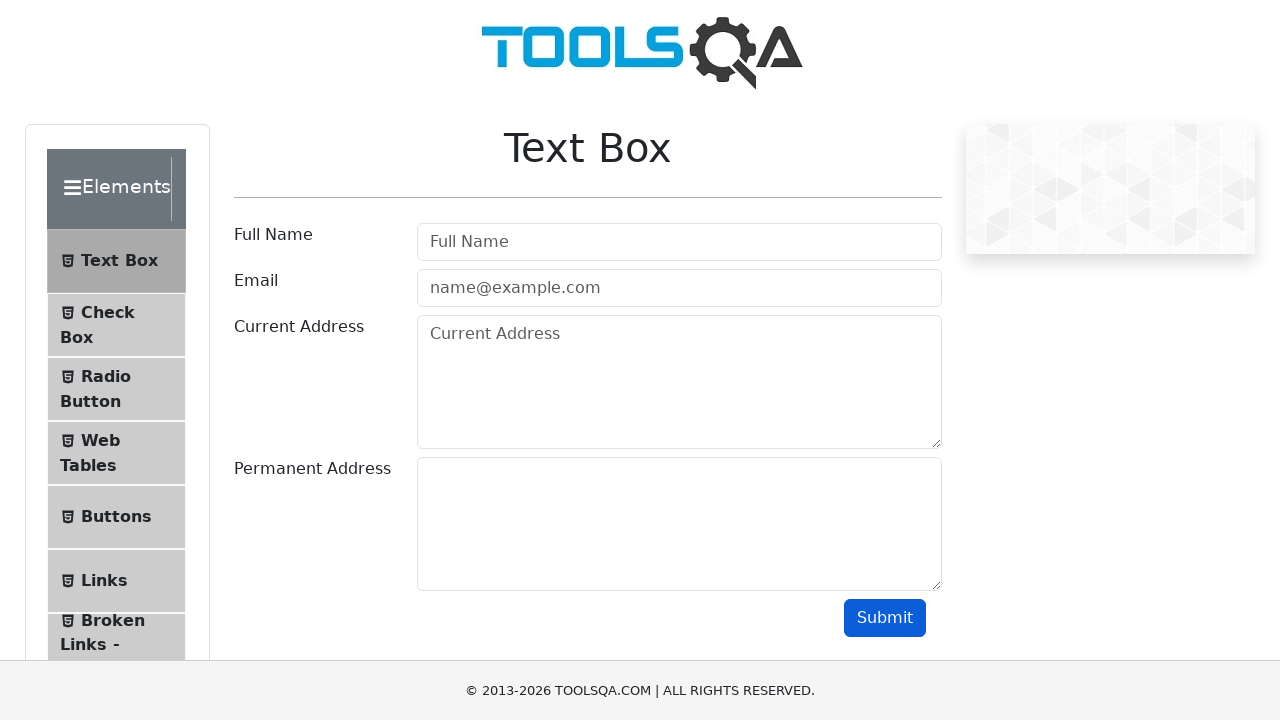

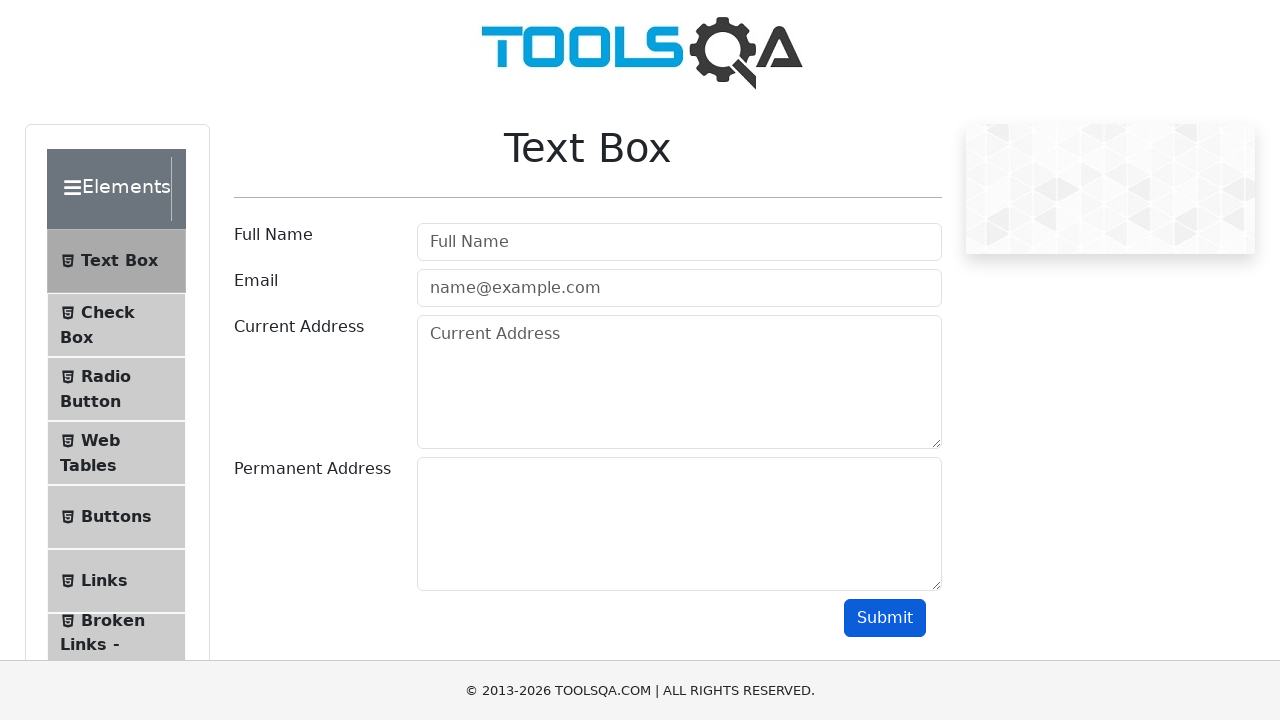